Tests a slow calculator web application by setting a delay, clicking buttons to perform addition (7 + 8), waiting for the result, and verifying it equals 15.

Starting URL: https://bonigarcia.dev/selenium-webdriver-java/slow-calculator.html

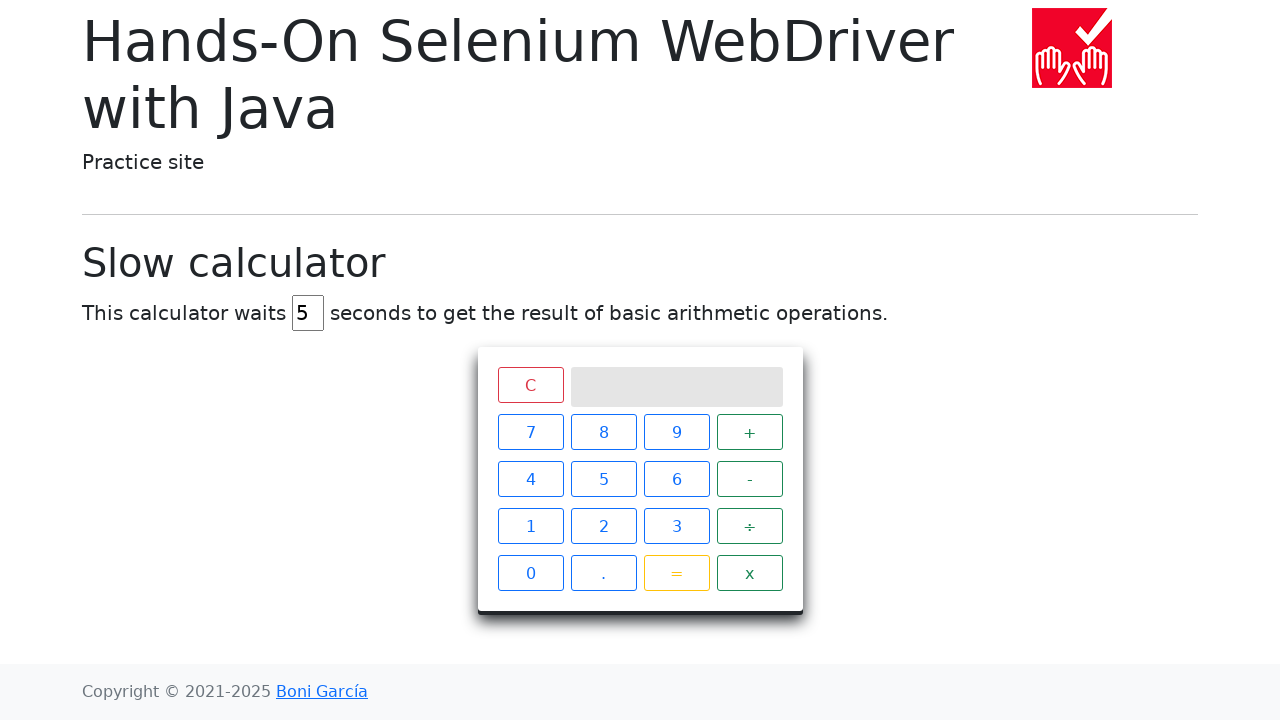

Navigated to slow calculator application
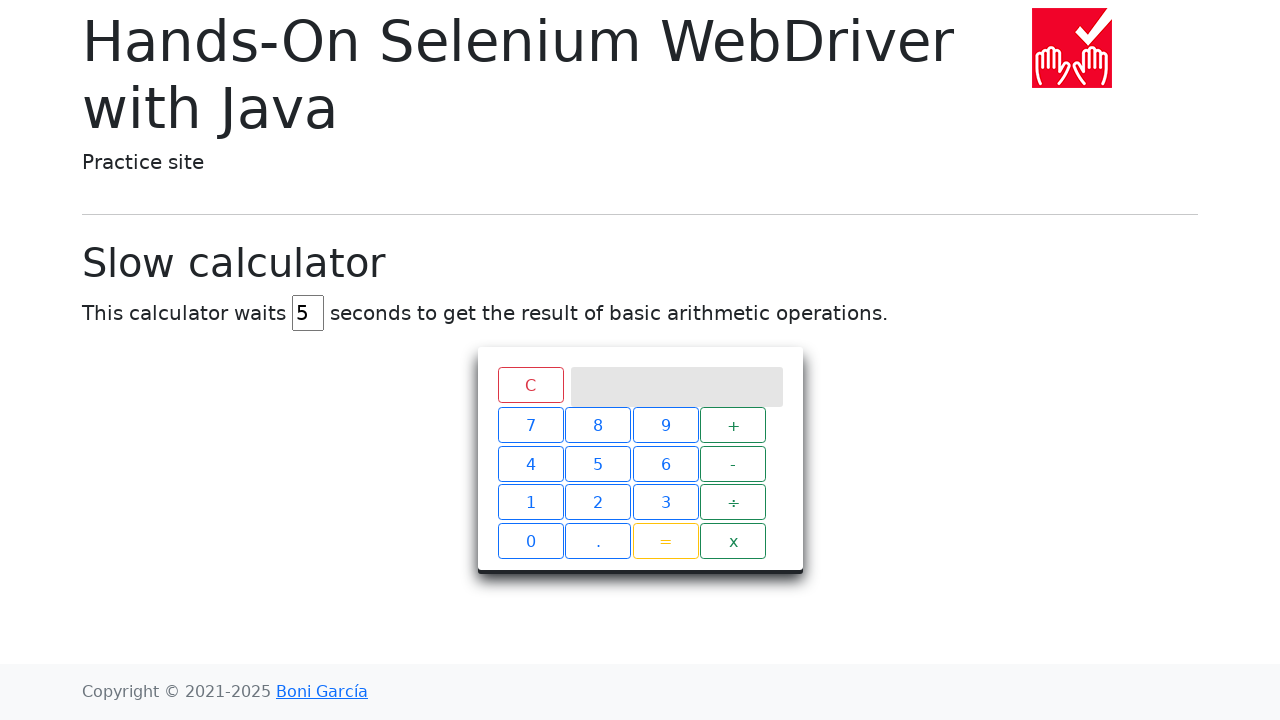

Cleared the delay input field on #delay
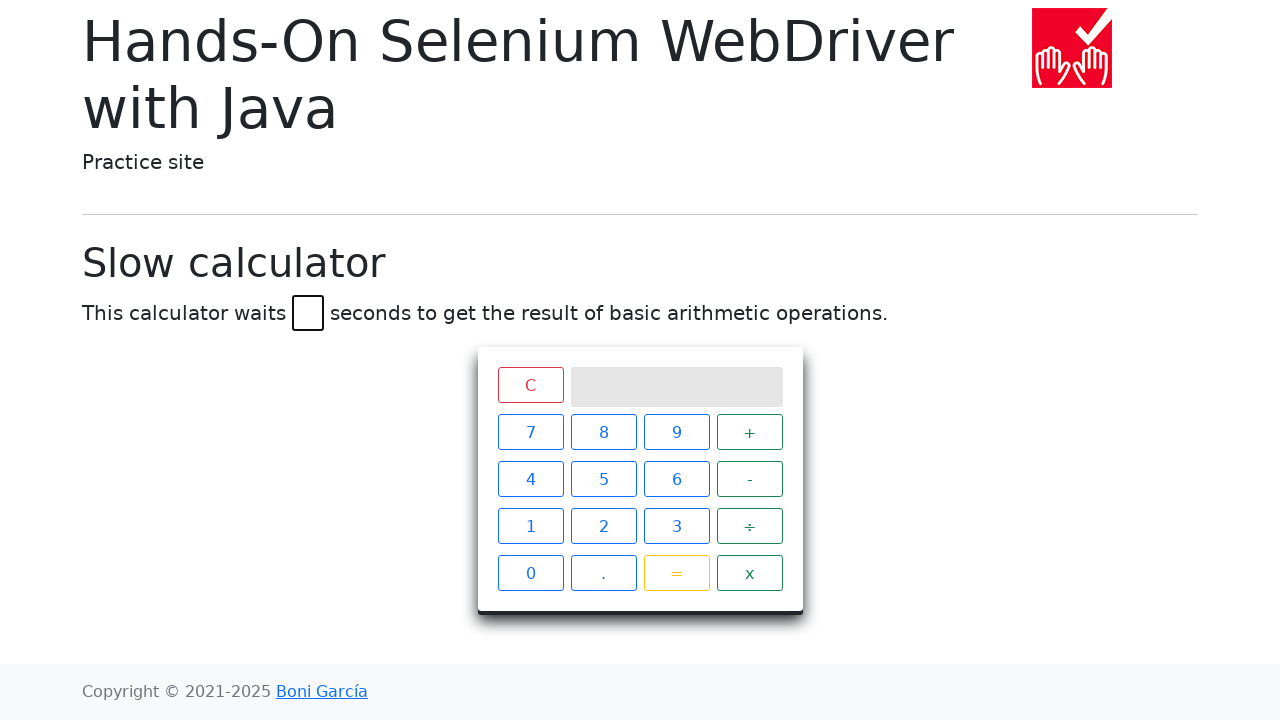

Set delay to 45 seconds on #delay
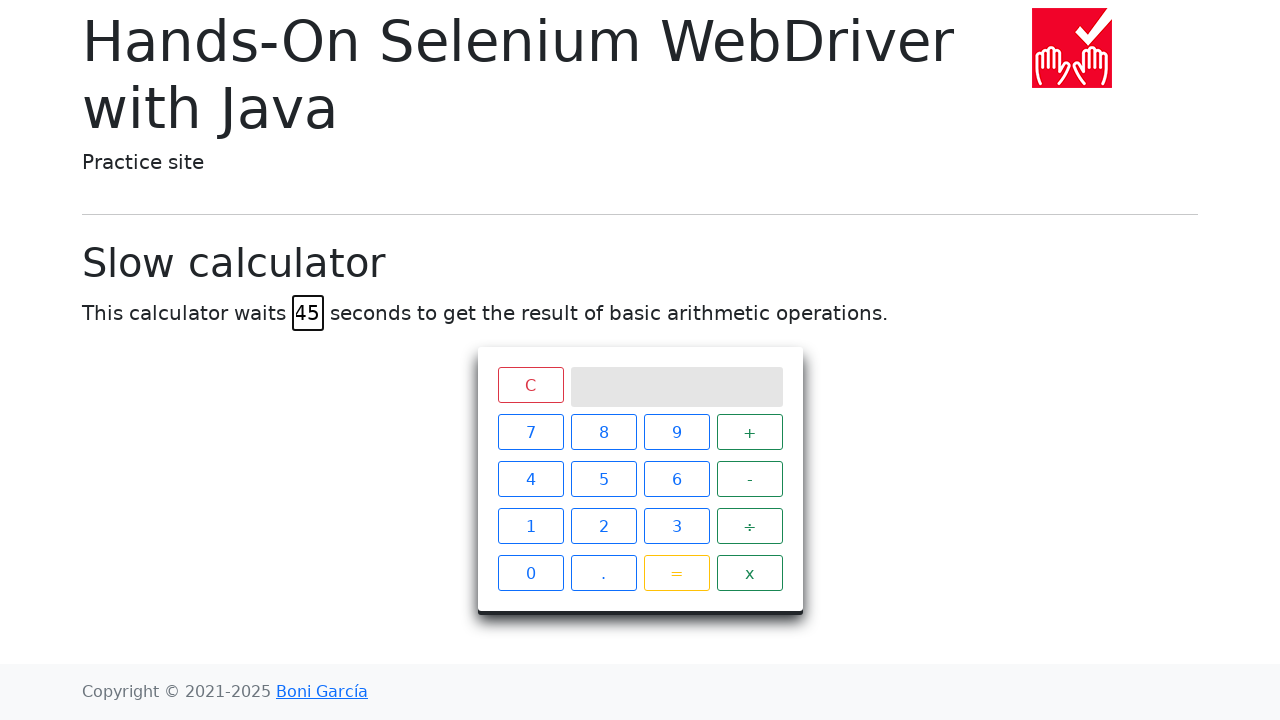

Clicked button '7' at (530, 432) on #calculator > div.keys > span:nth-child(1)
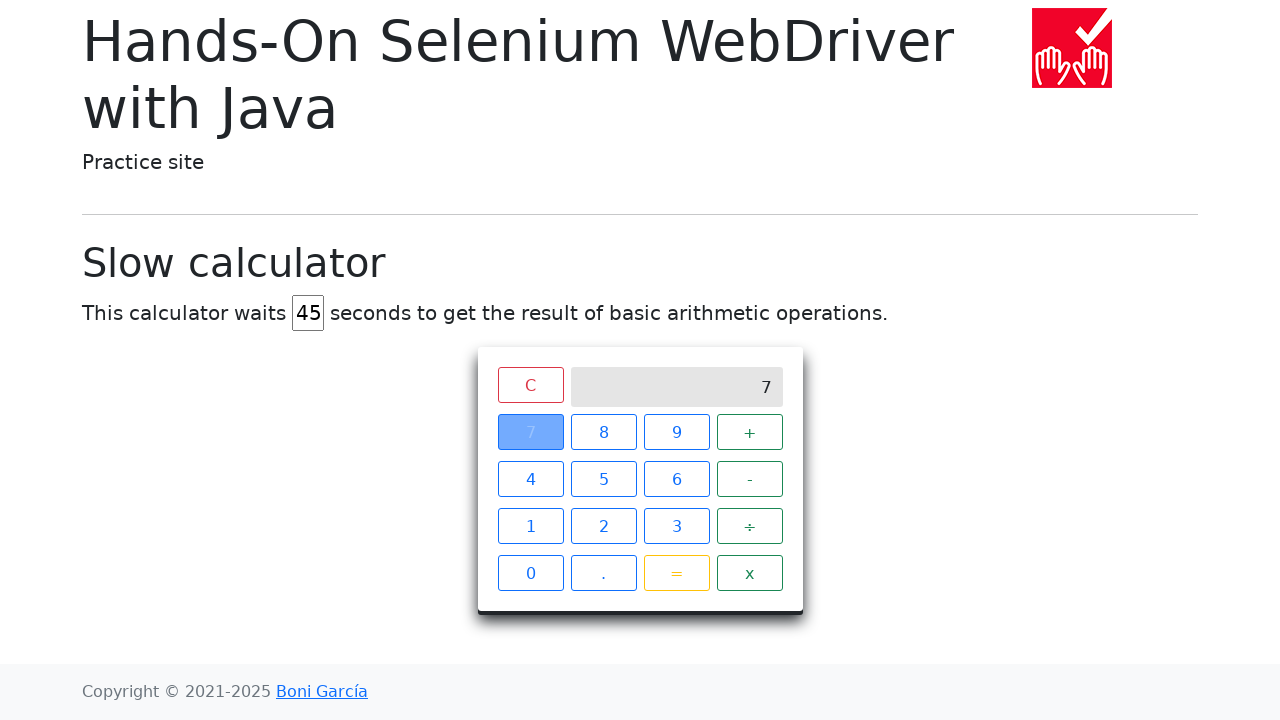

Clicked button '+' at (750, 432) on #calculator > div.keys > span:nth-child(4)
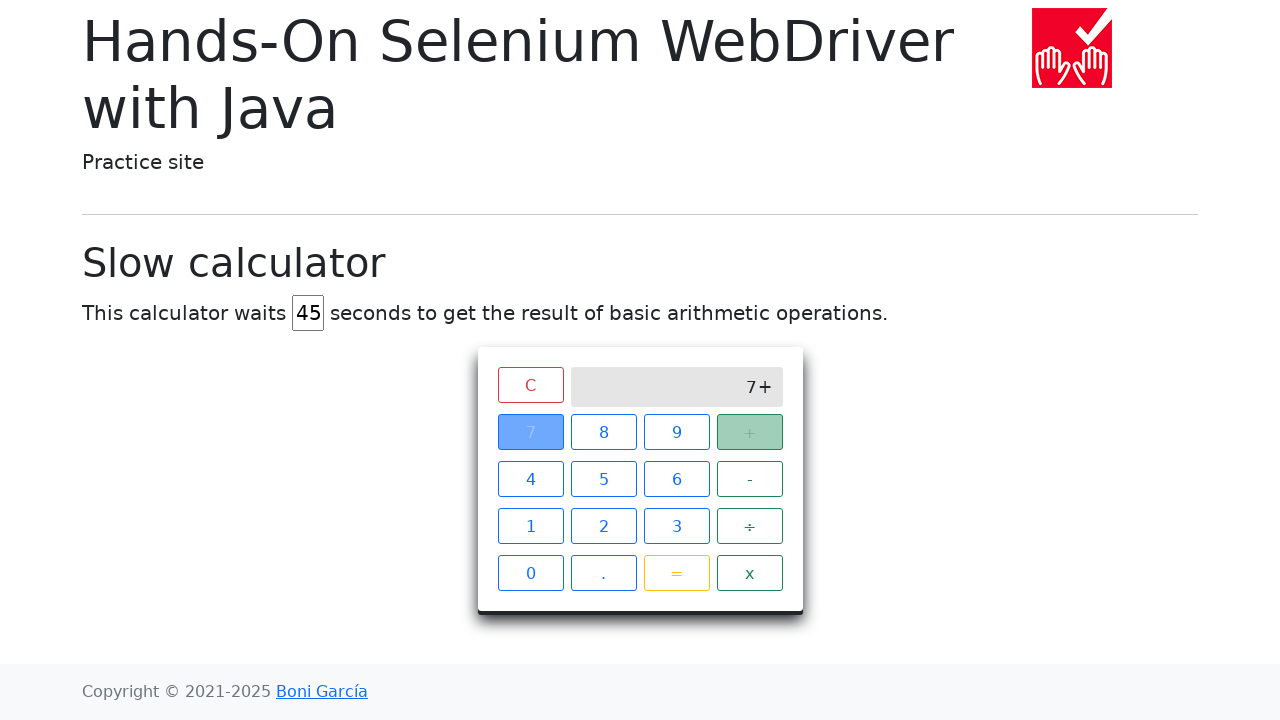

Clicked button '8' at (604, 432) on #calculator > div.keys > span:nth-child(2)
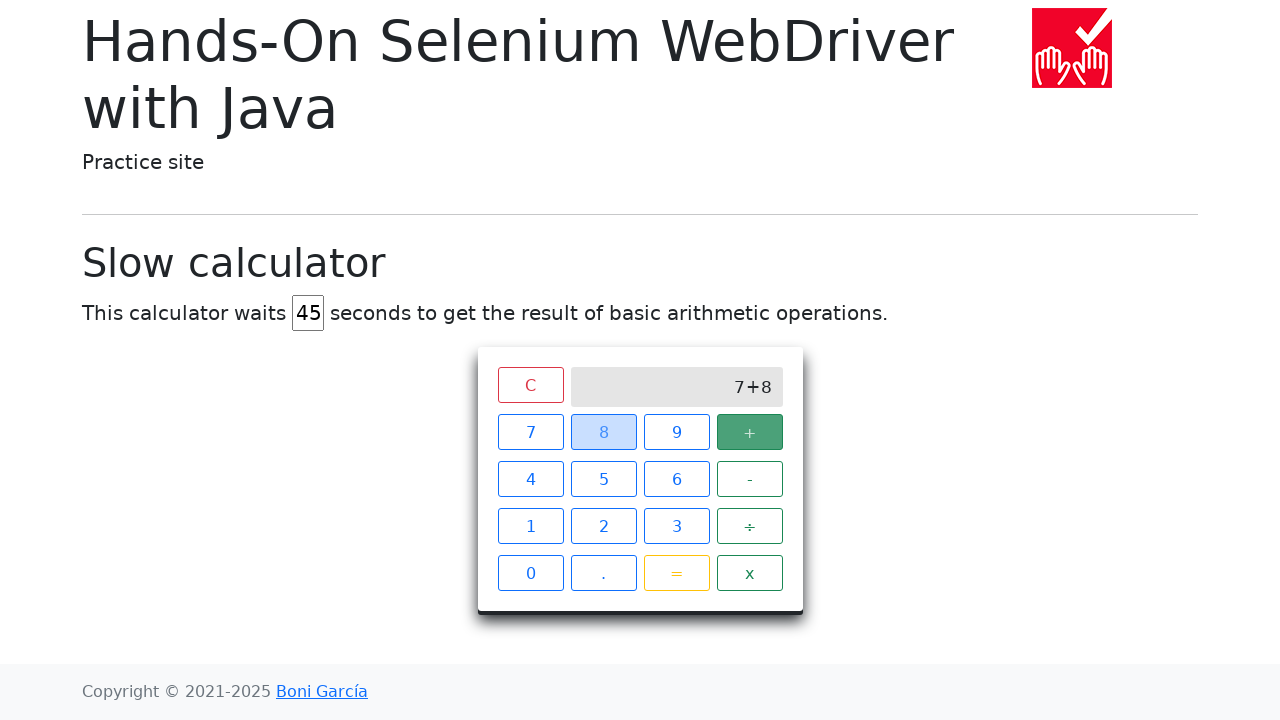

Clicked equals button to calculate 7 + 8 at (676, 573) on #calculator > div.keys > span.btn.btn-outline-warning
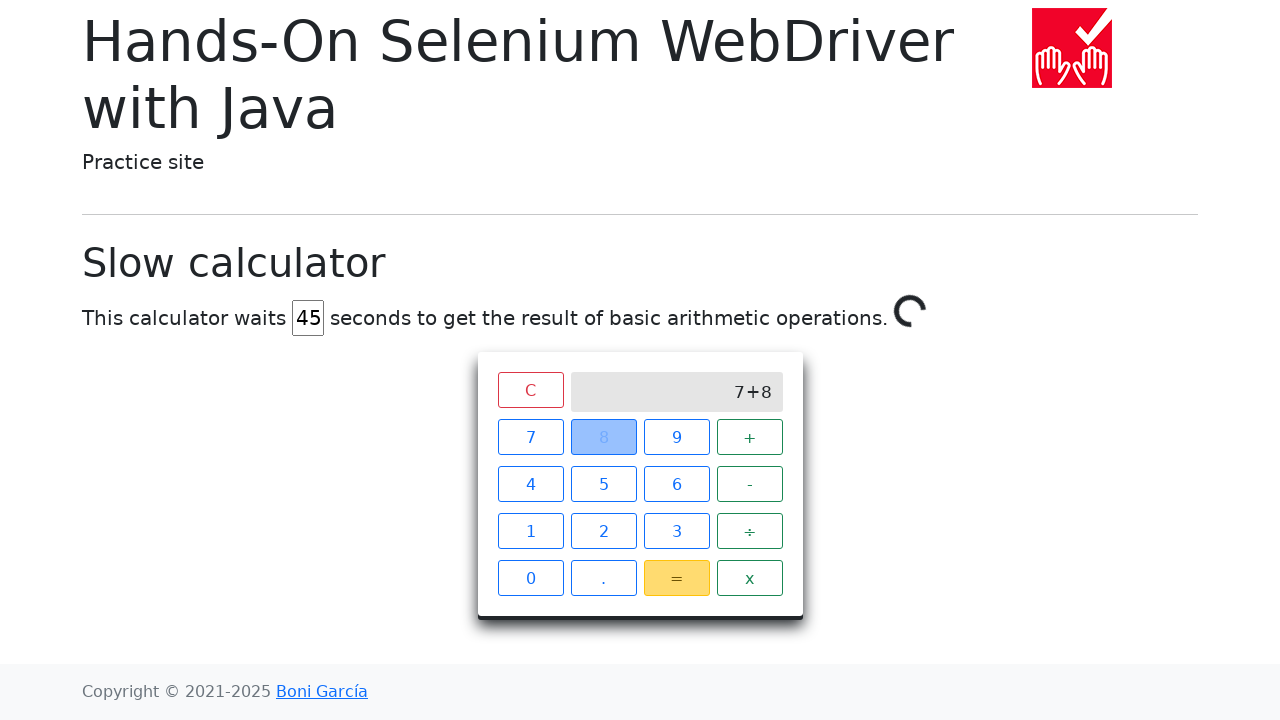

Waited for calculation result to display '15' (timeout: 50 seconds)
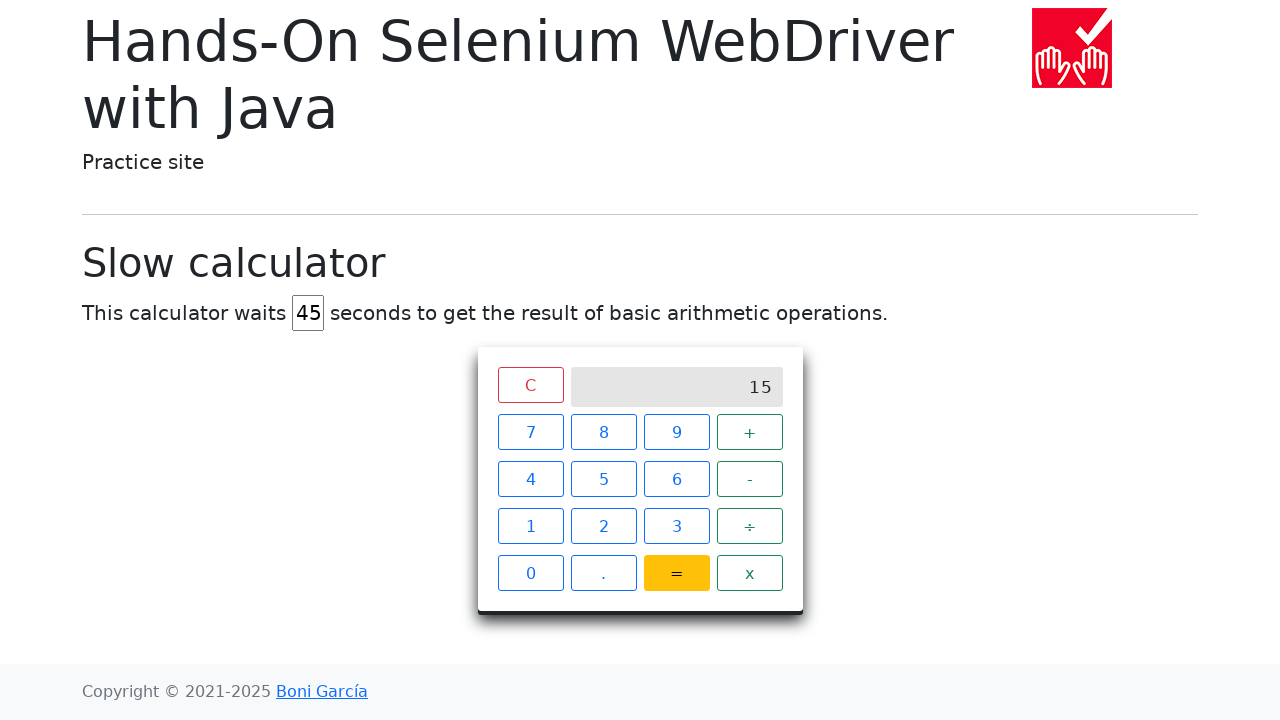

Verified calculator result equals '15'
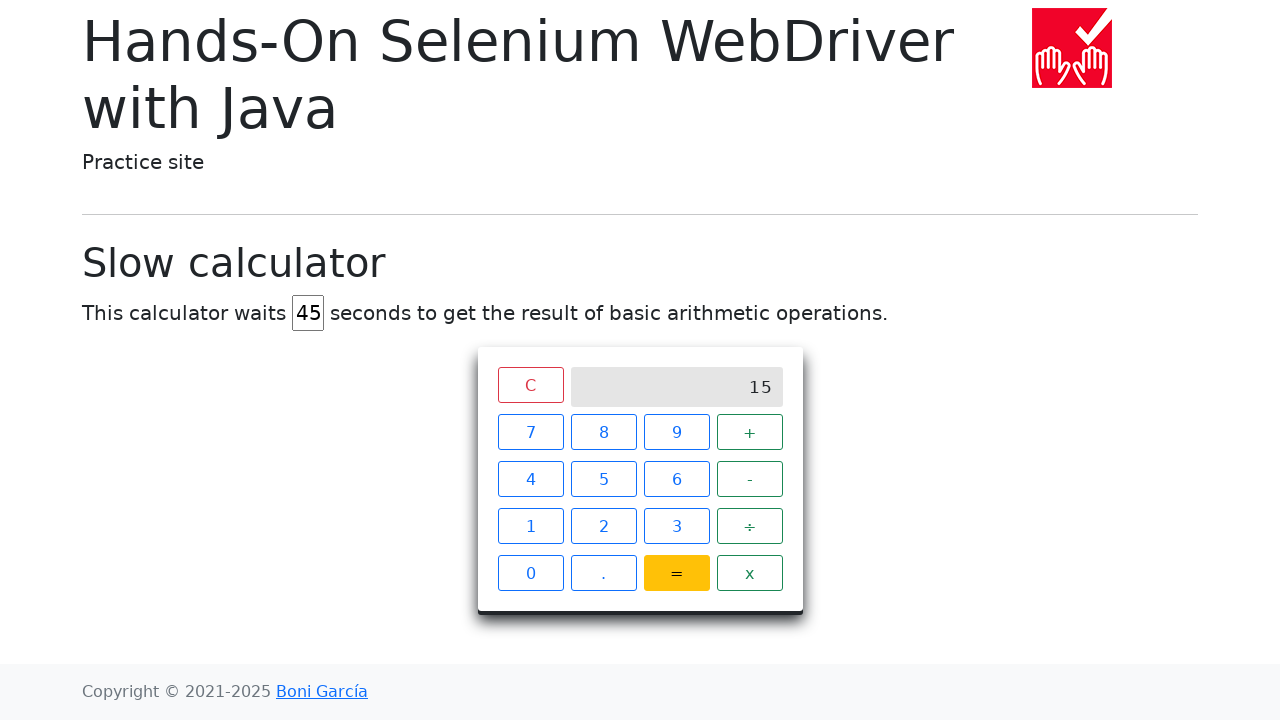

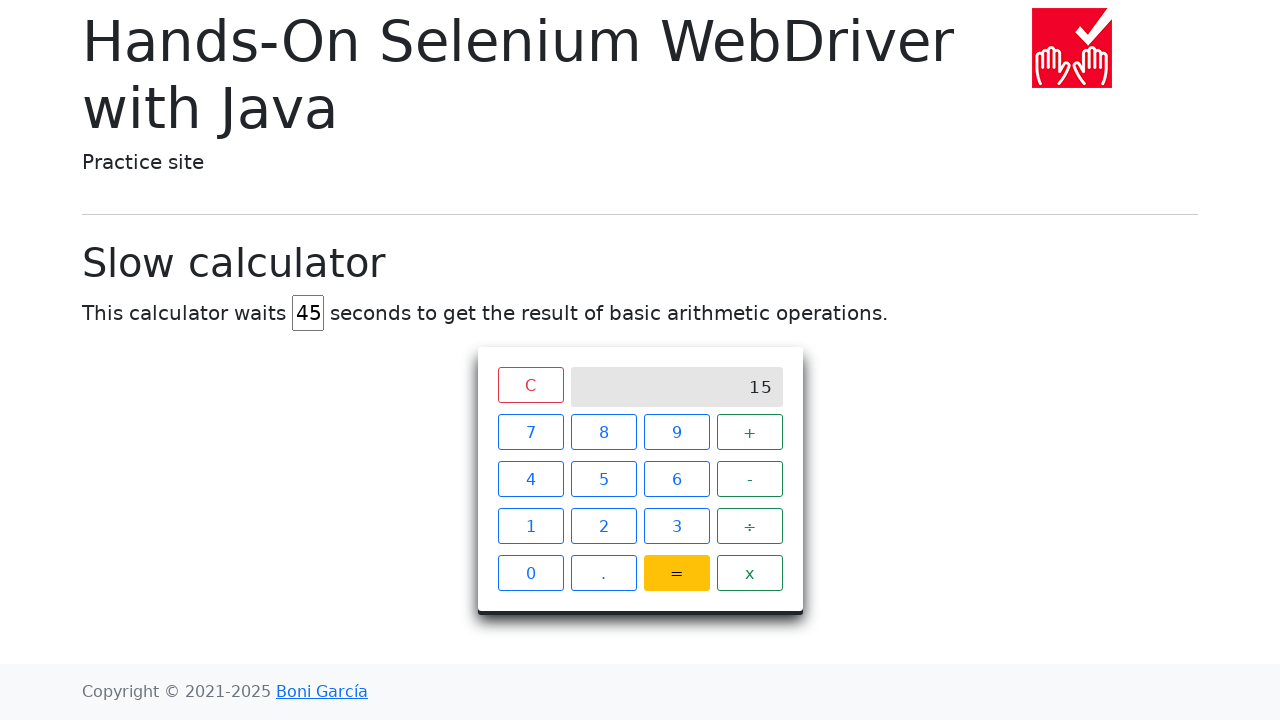